Tests progress bar functionality by clicking the Start button and waiting for the progress to reach 100%

Starting URL: https://leafground.com/drag.xhtml

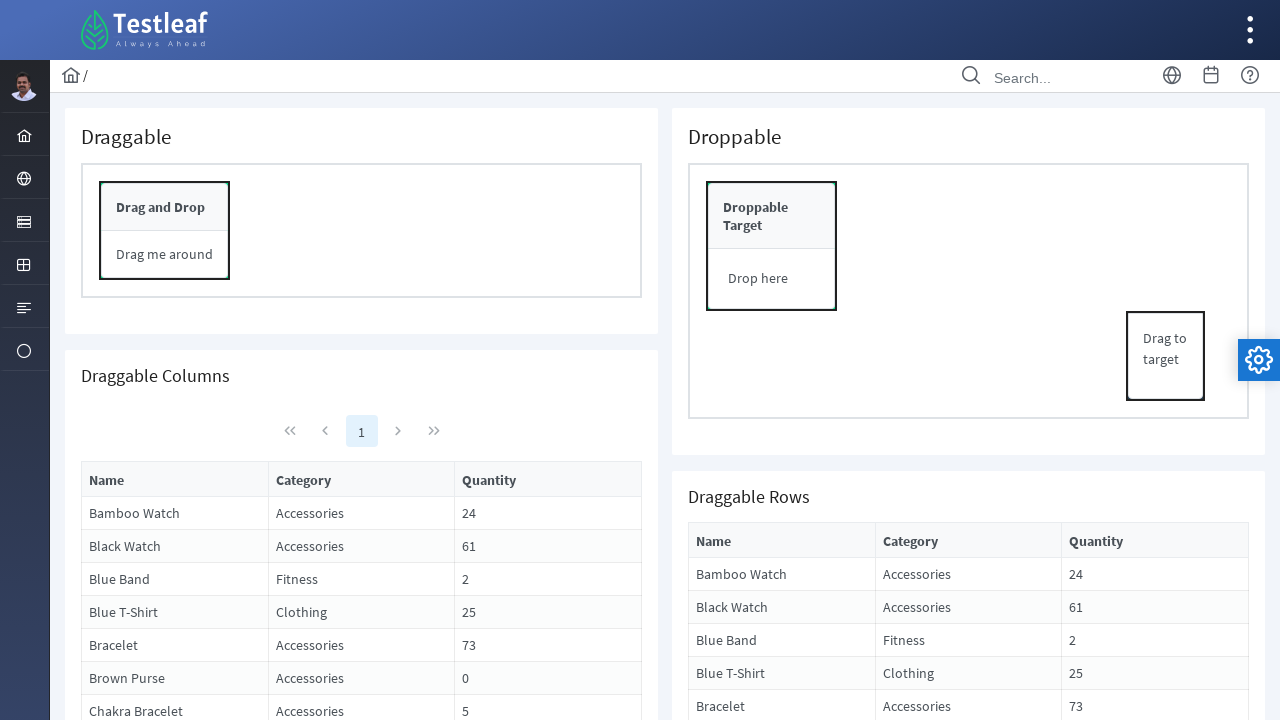

Scrolled Start button into view
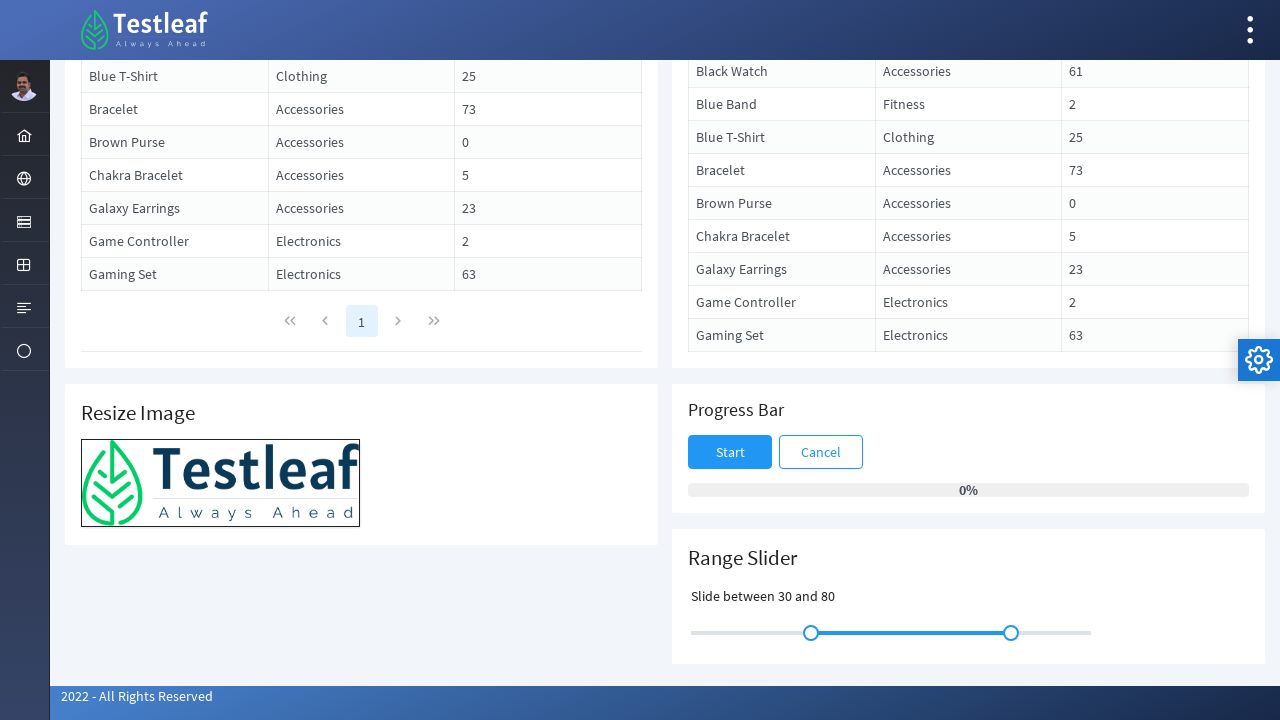

Clicked Start button to begin progress bar at (730, 452) on xpath=//*[text()='Start']//parent::button
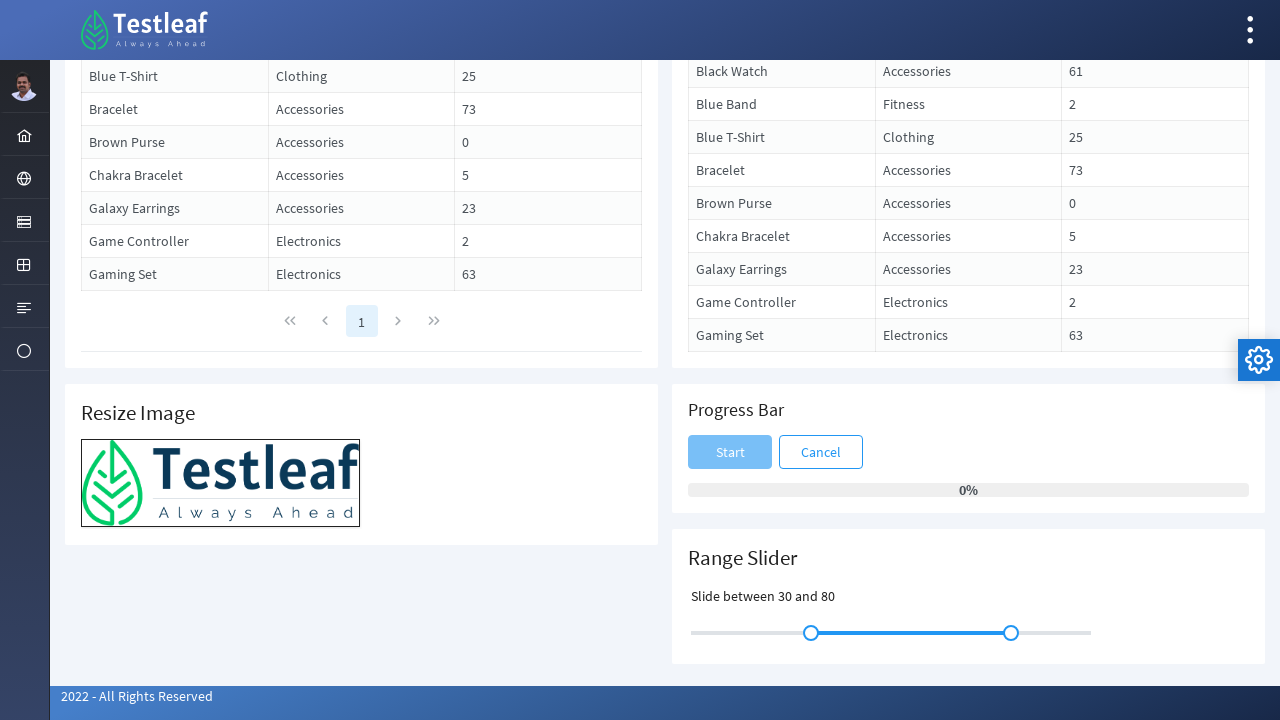

Progress bar label became visible
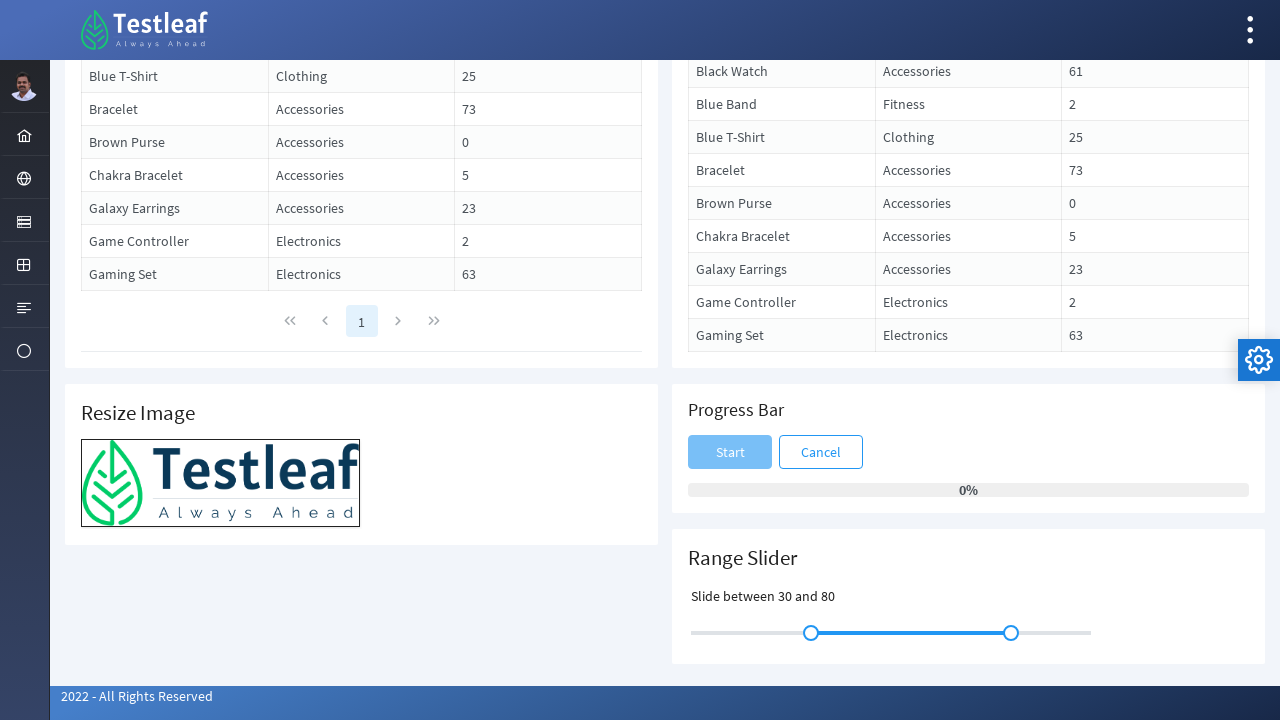

Progress bar reached 100% completion
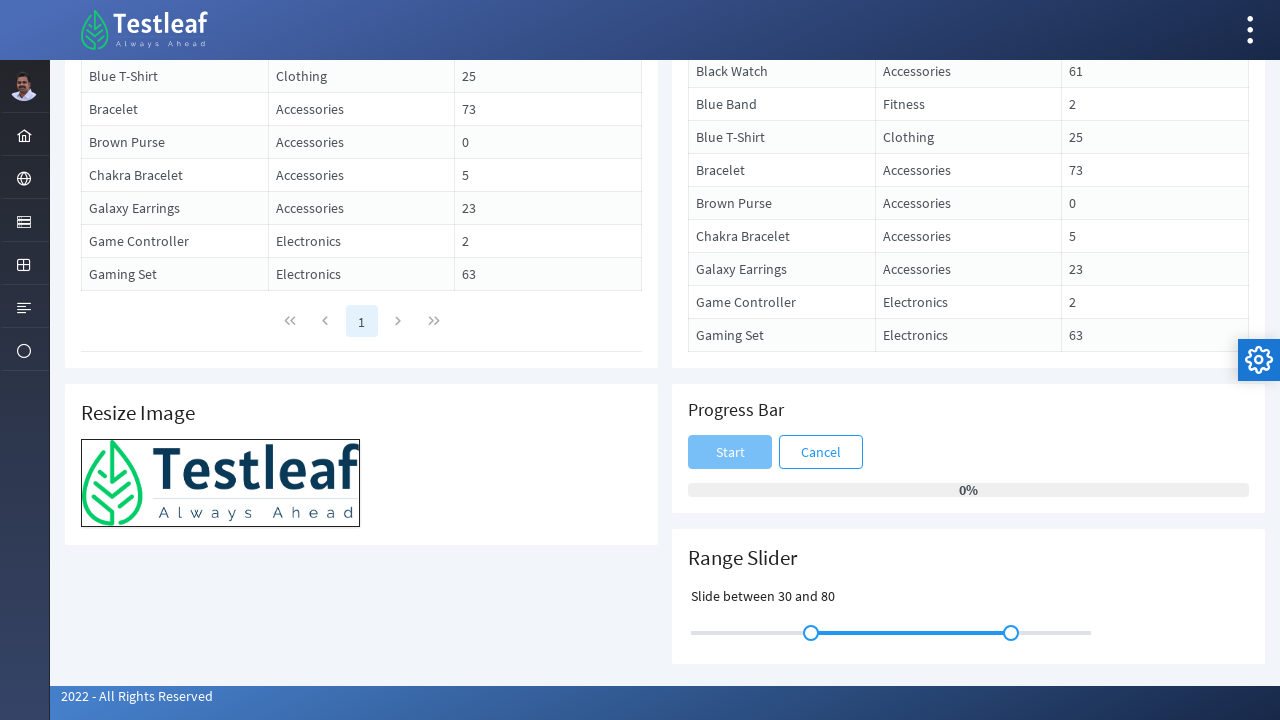

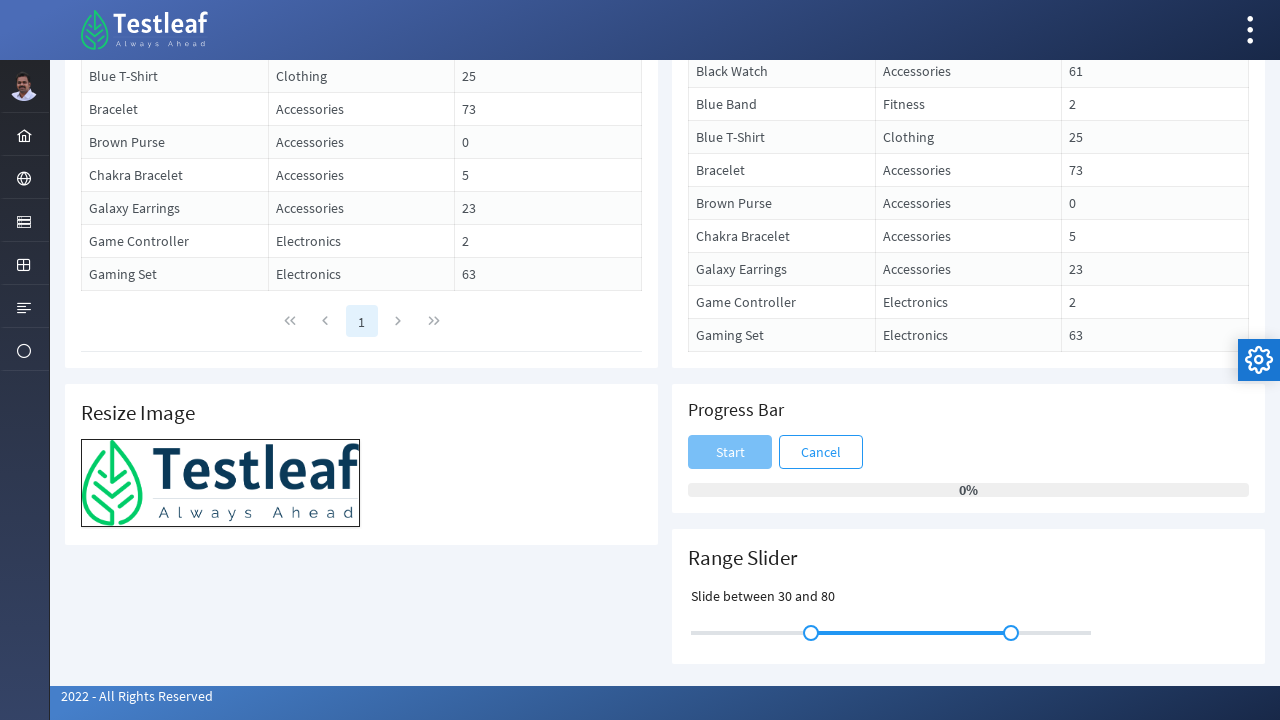